Tests Bootstrap dropdown functionality by clicking the dropdown button and selecting an option from the dropdown menu

Starting URL: https://getbootstrap.com/docs/4.0/components/dropdowns/

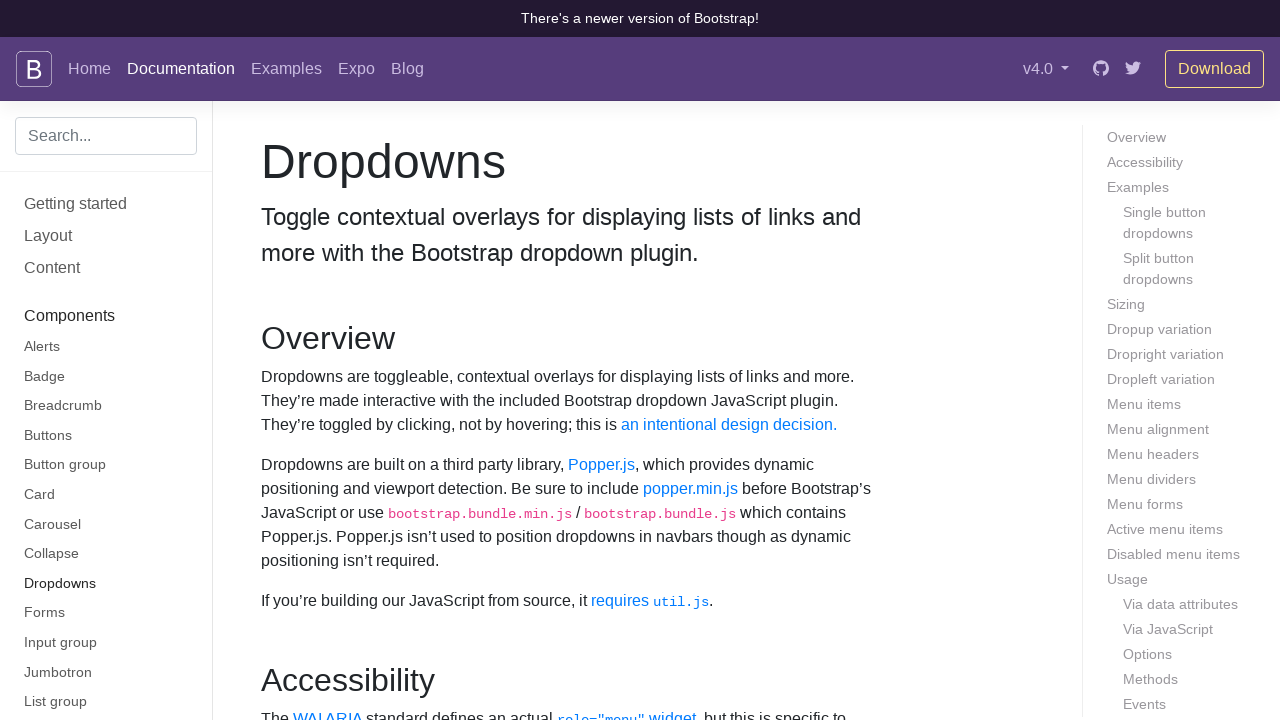

Clicked dropdown button to open menu at (370, 360) on #dropdownMenuButton
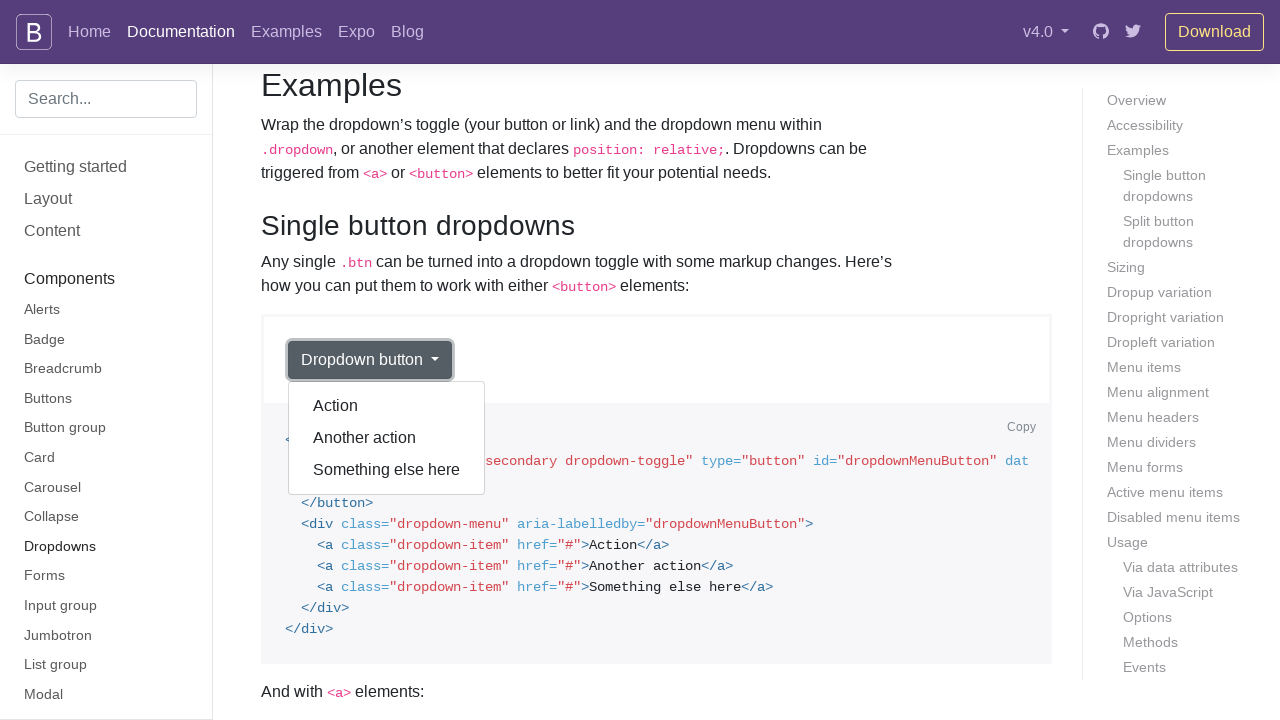

Dropdown menu became visible
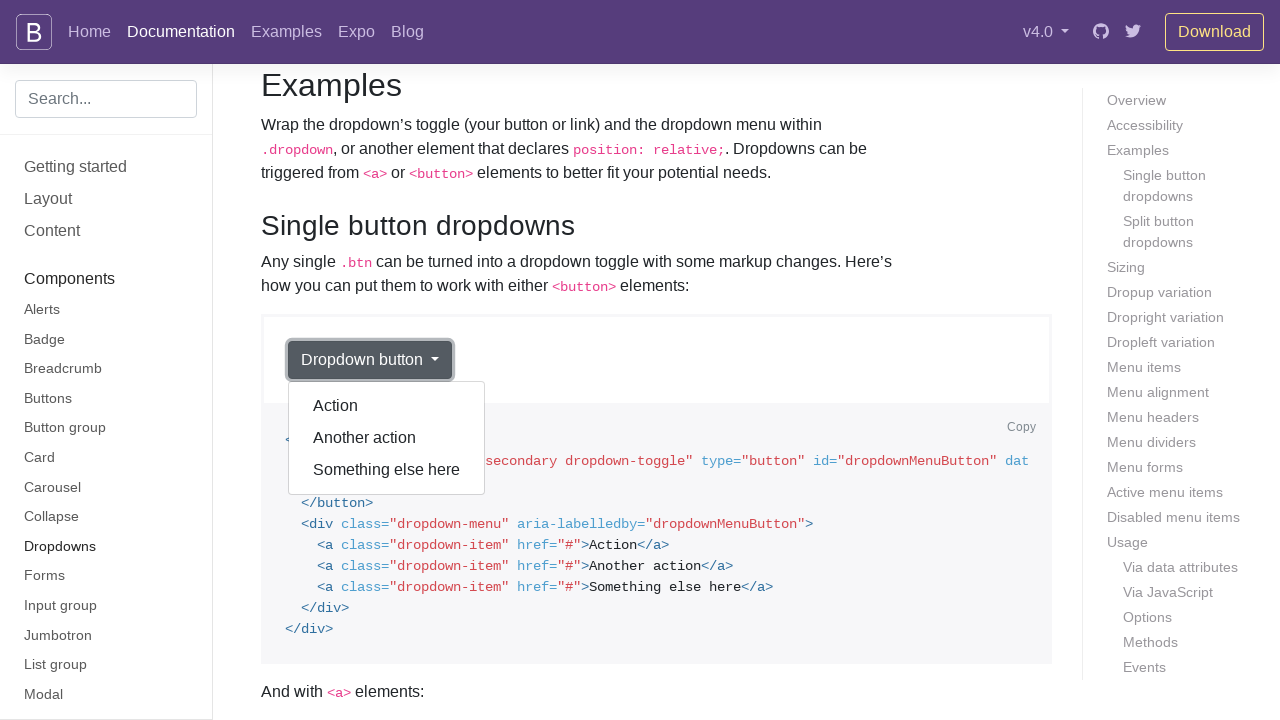

Retrieved all dropdown menu items
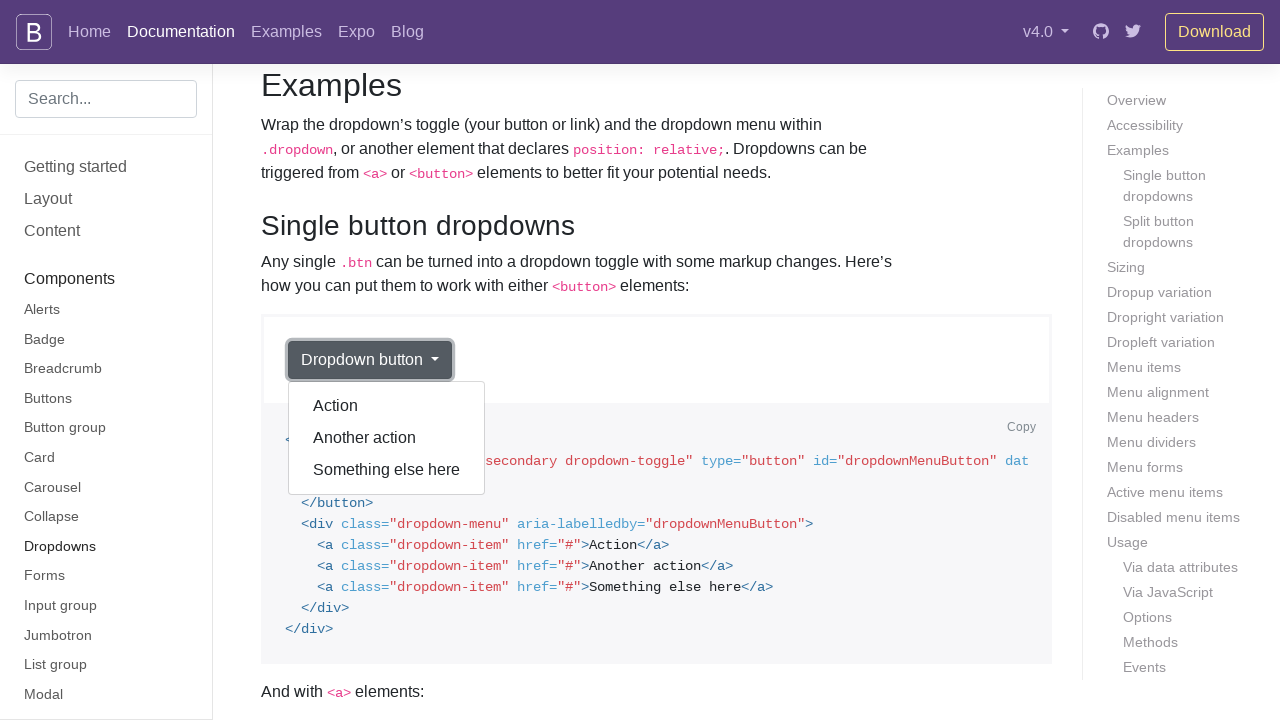

Clicked dropdown option 'Something else here' at (387, 470) on div.dropdown-menu.show[aria-labelledby='dropdownMenuButton'] a >> nth=2
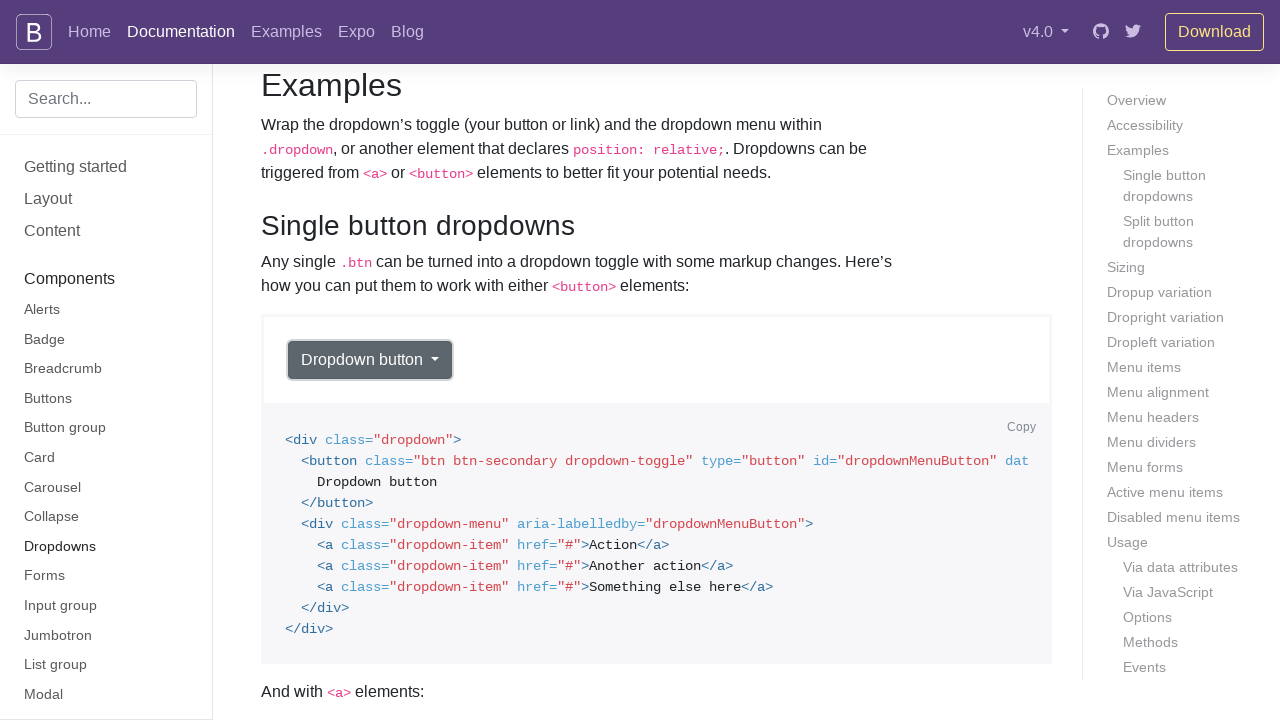

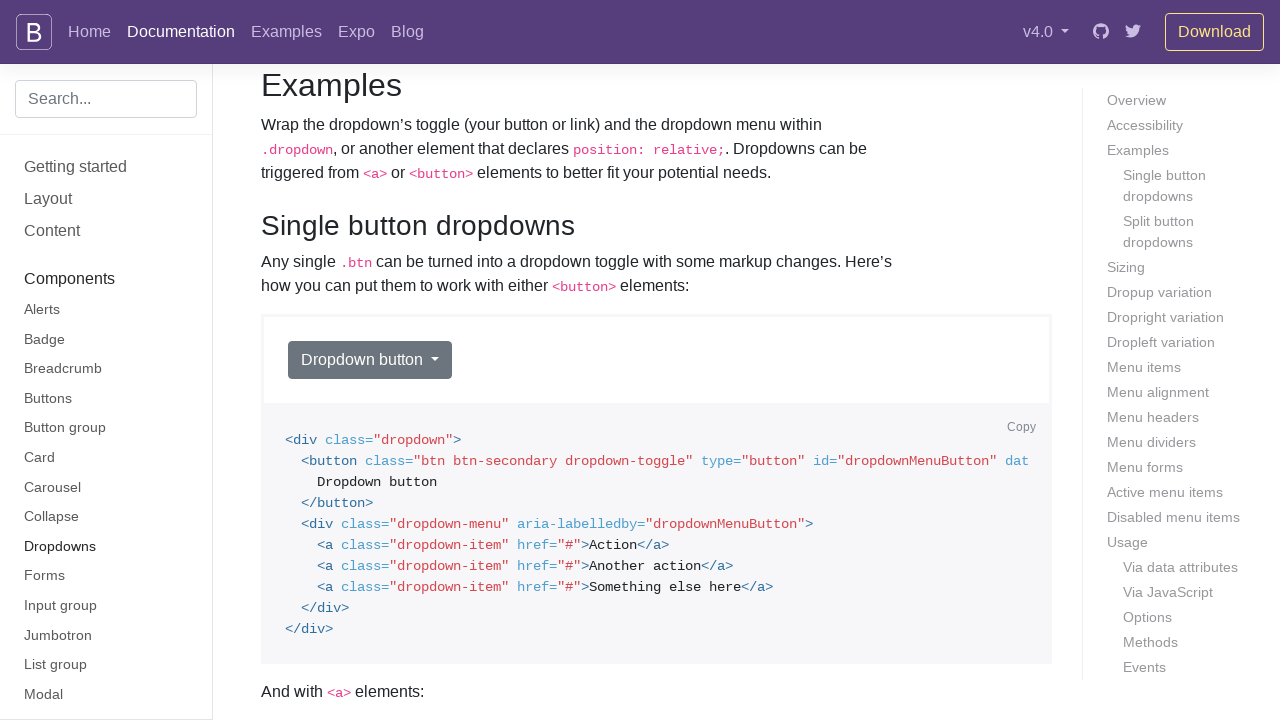